Tests keyboard input events by pressing a key, then using keyboard shortcuts (Ctrl+A to select all, Ctrl+C to copy) on an input events training page

Starting URL: https://www.training-support.net/selenium/input-events

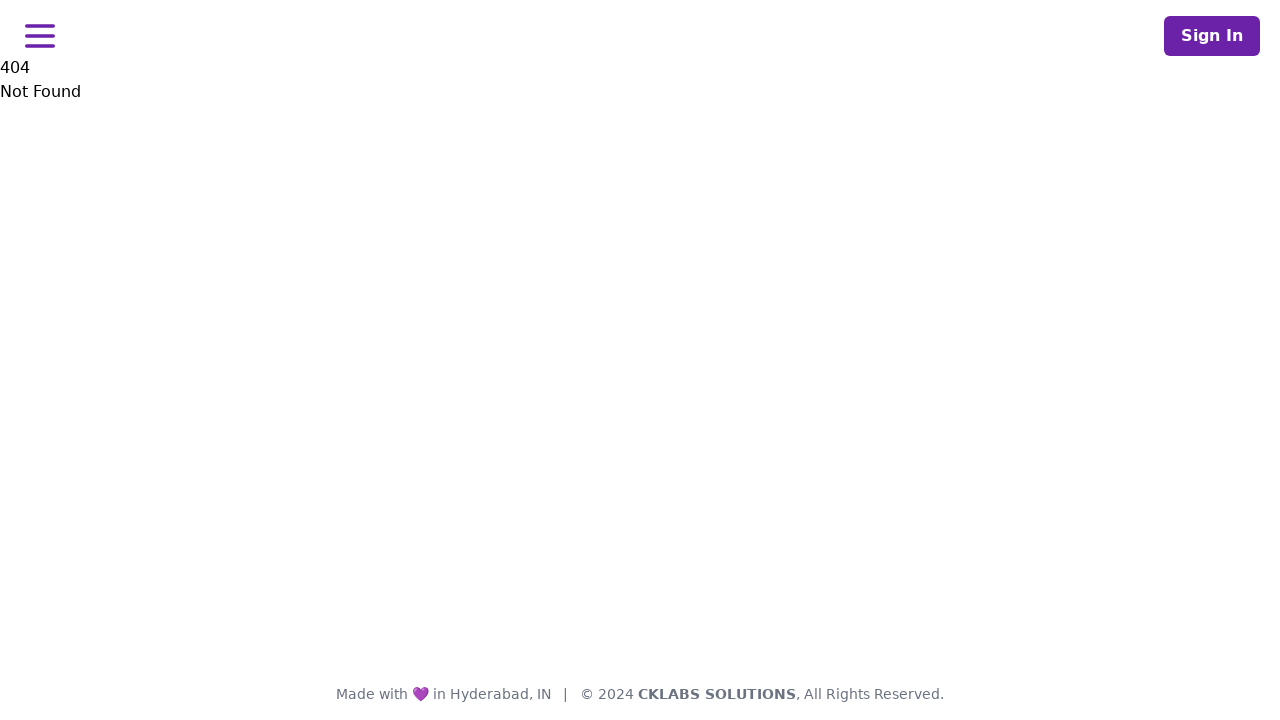

Pressed 'D' key for first name initial
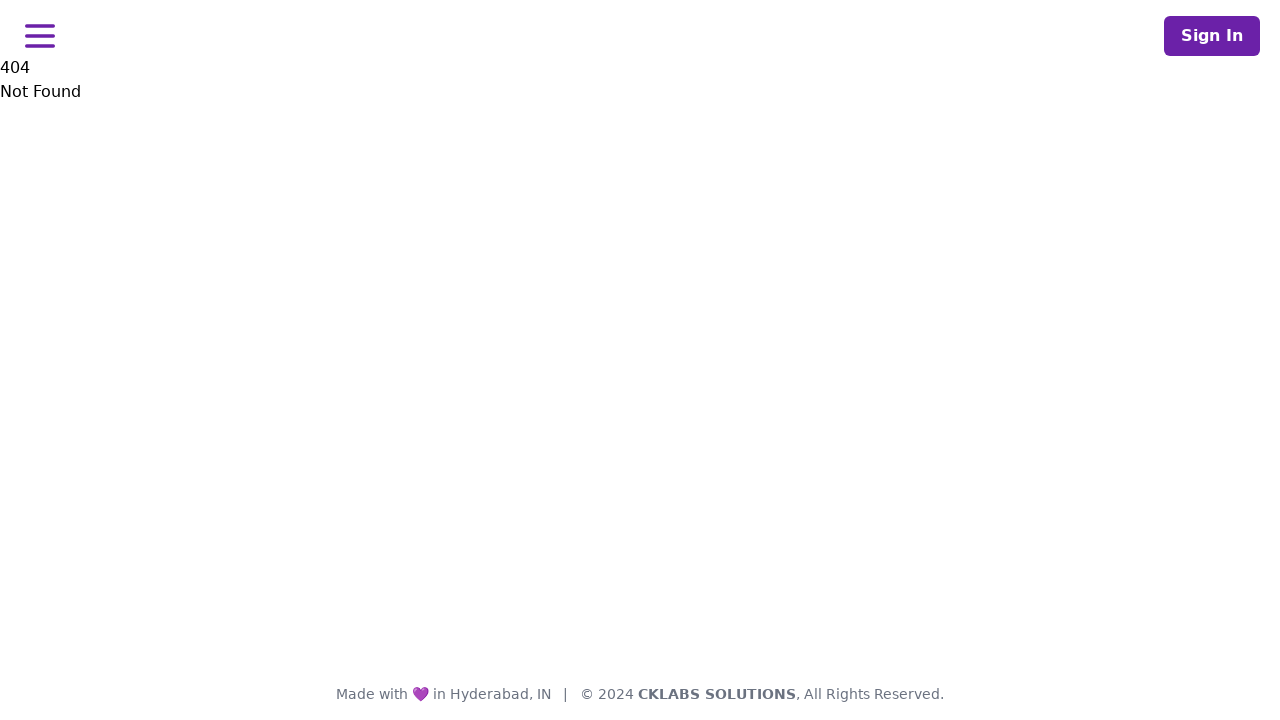

Pressed Ctrl+A to select all text
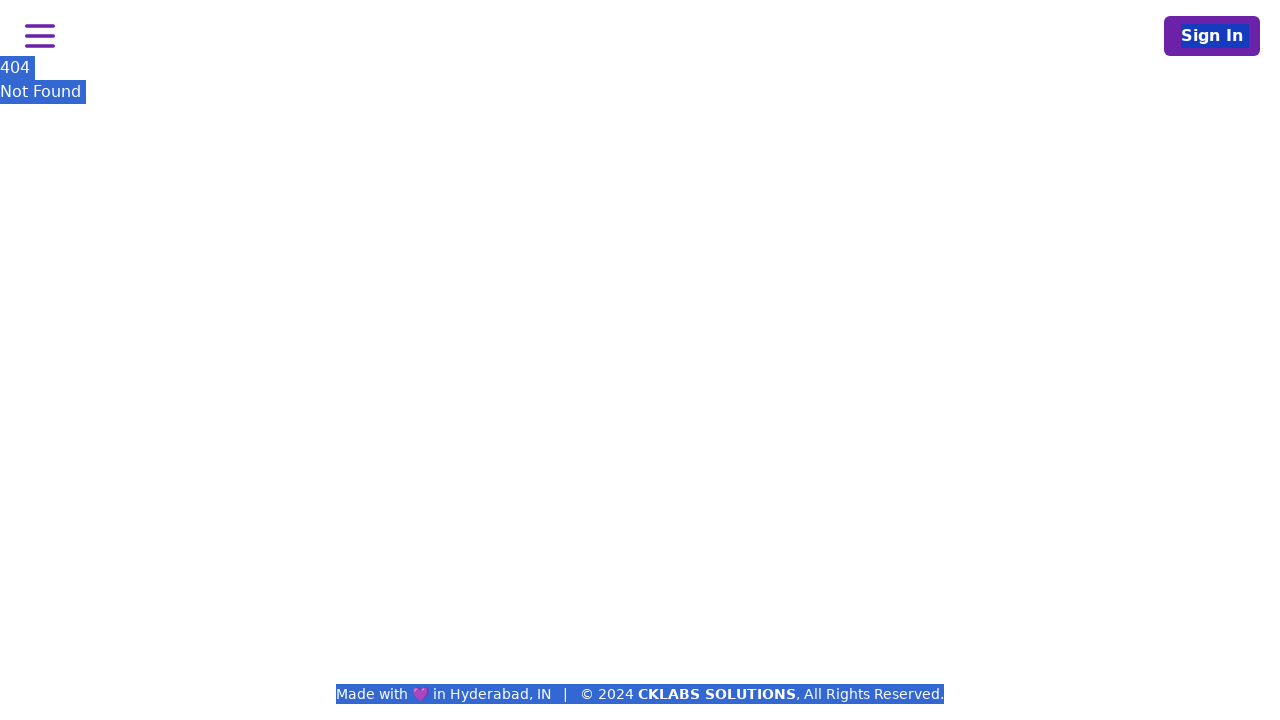

Pressed Ctrl+C to copy selected text
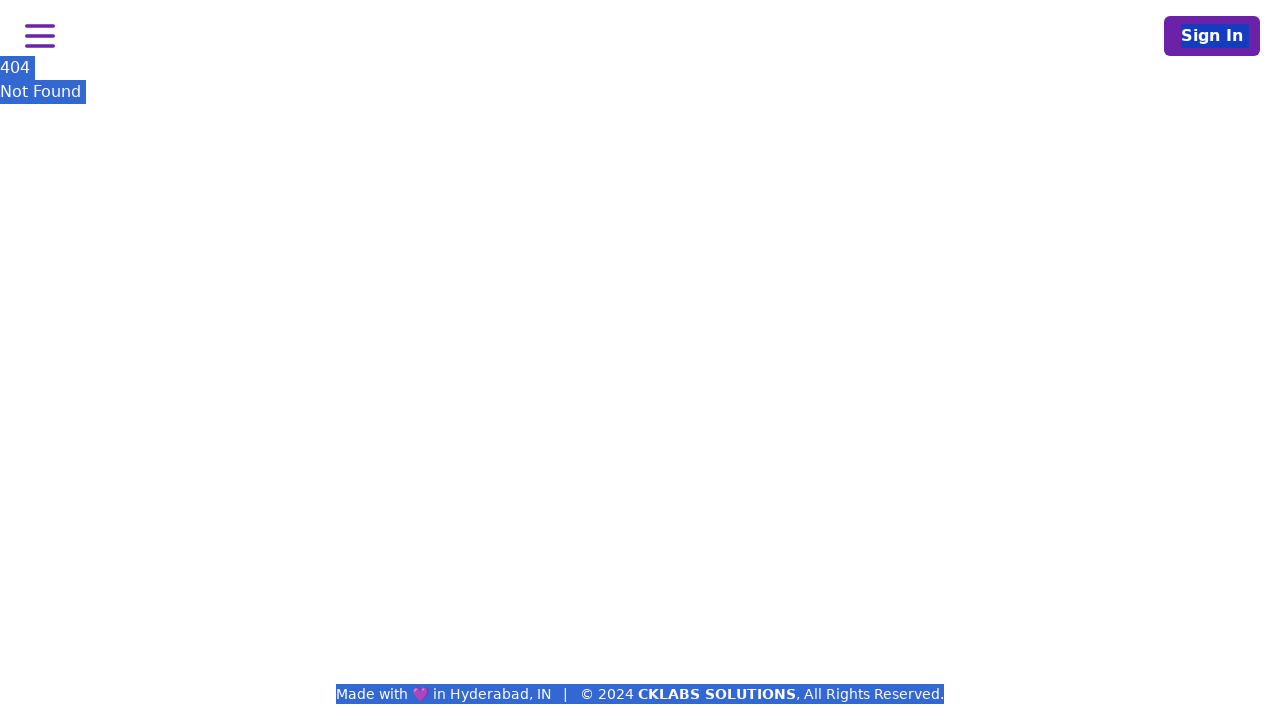

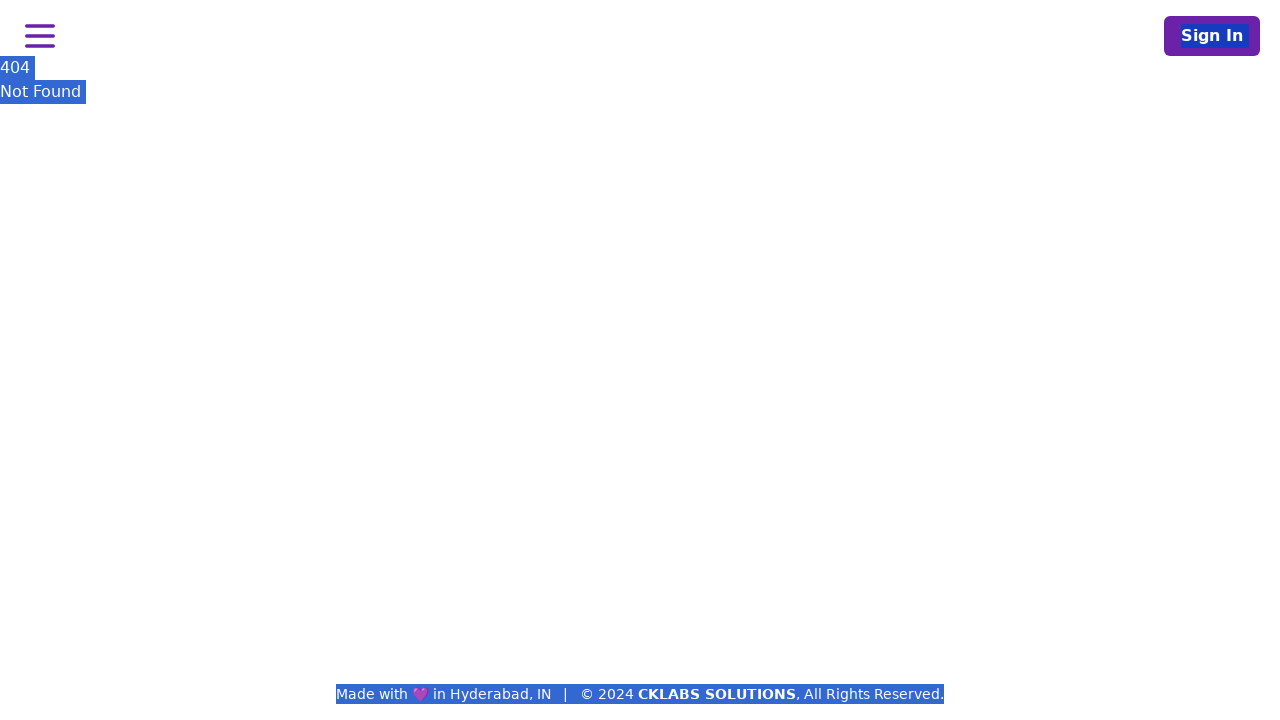